Tests dynamic control visibility by toggling a checkbox's visibility using a button and verifying its display state

Starting URL: https://v1.training-support.net/selenium/dynamic-controls

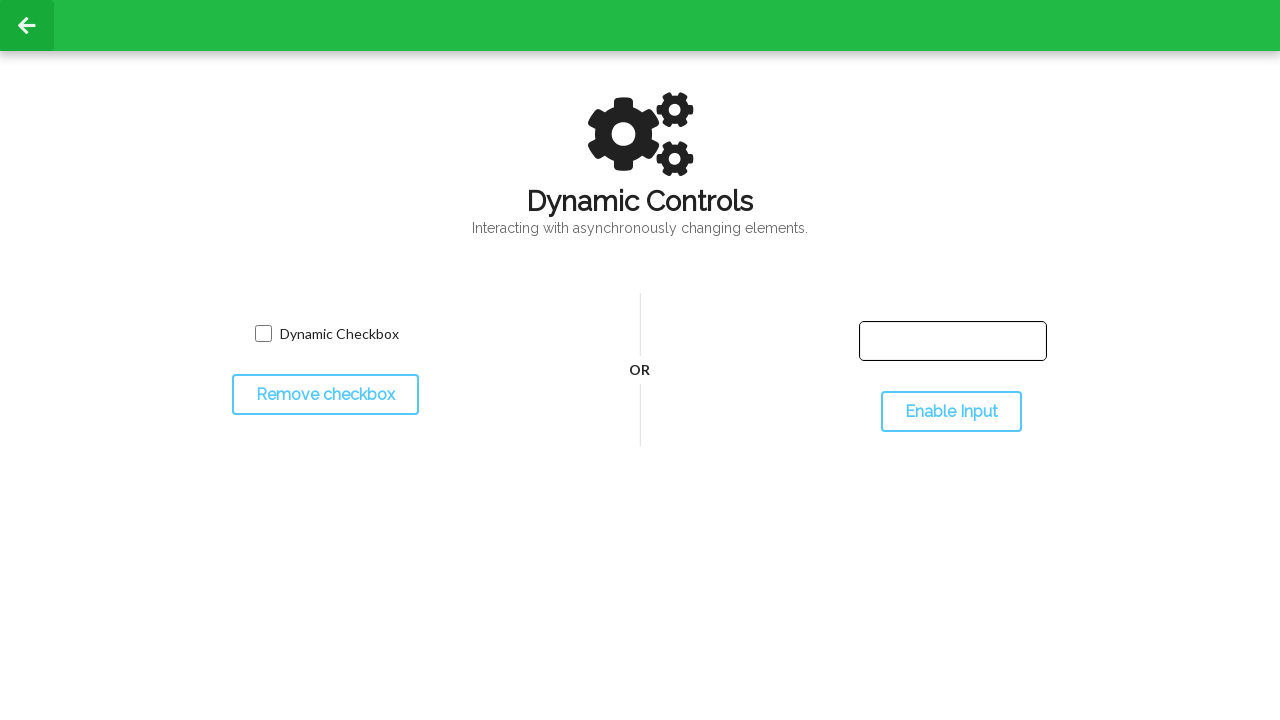

Located the checkbox element
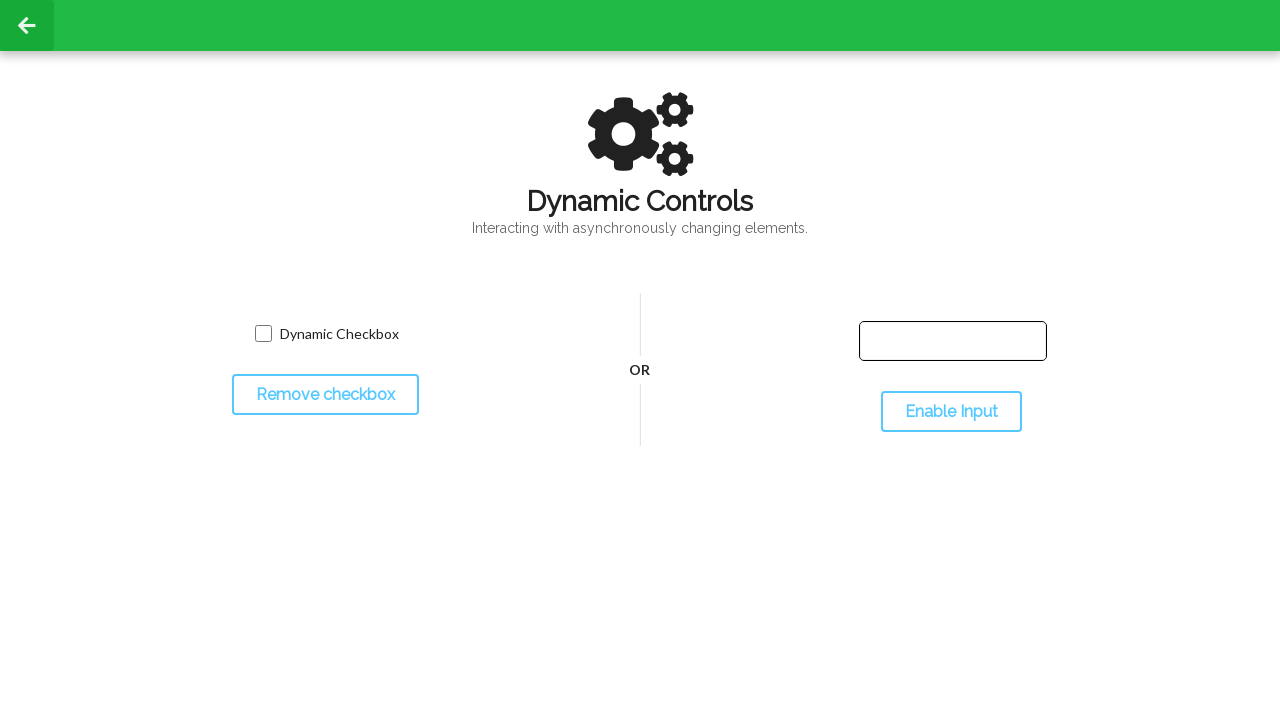

Located the checkbox toggle button
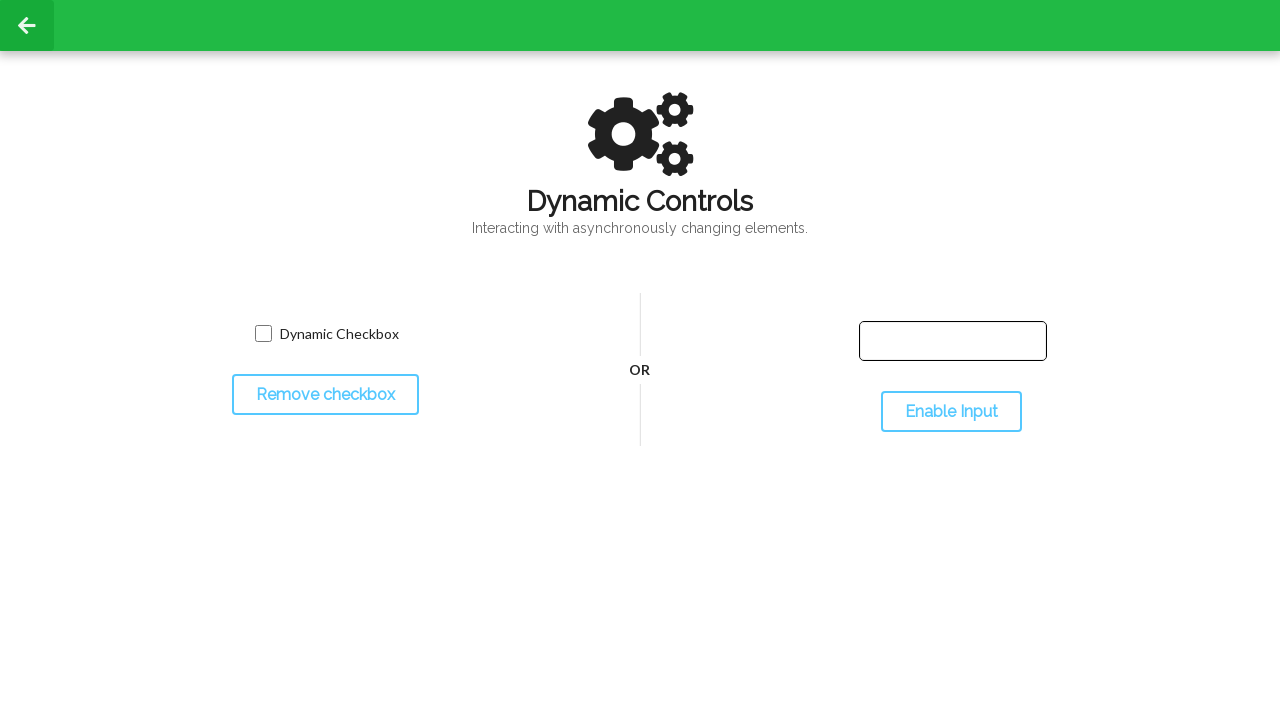

Verified initial checkbox visibility state
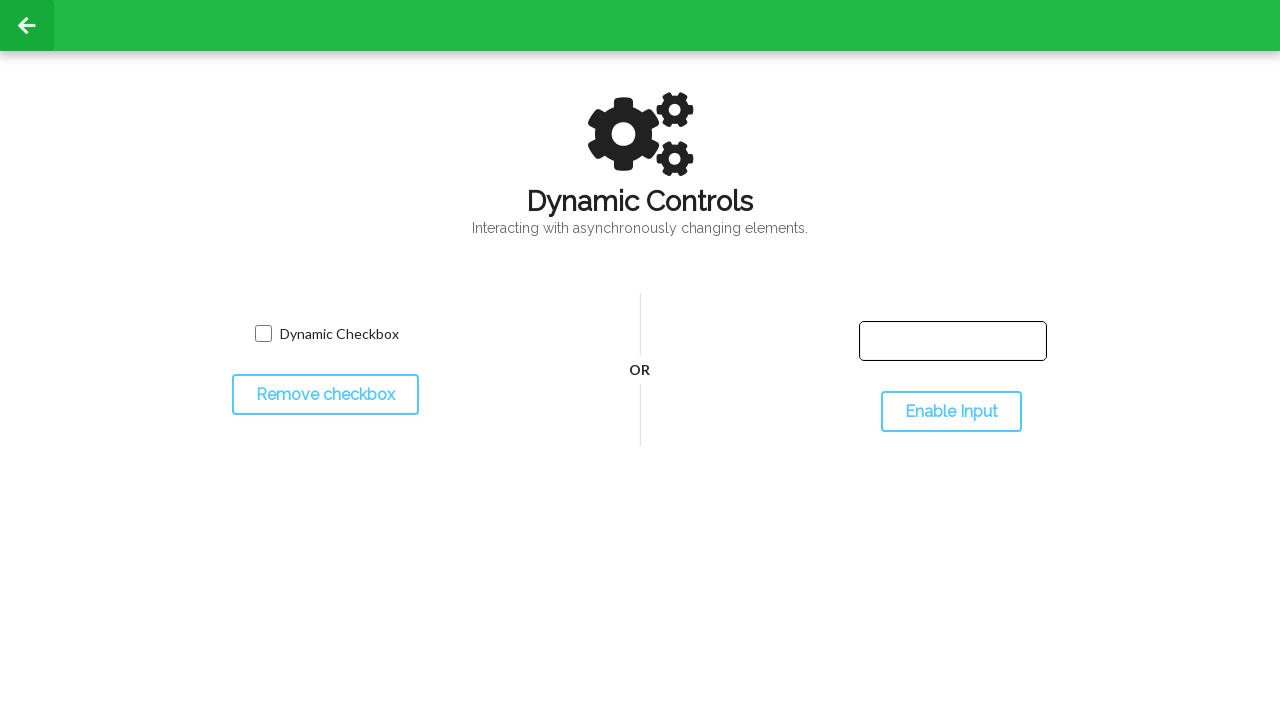

Clicked the toggle button to hide checkbox at (325, 395) on #toggleCheckbox
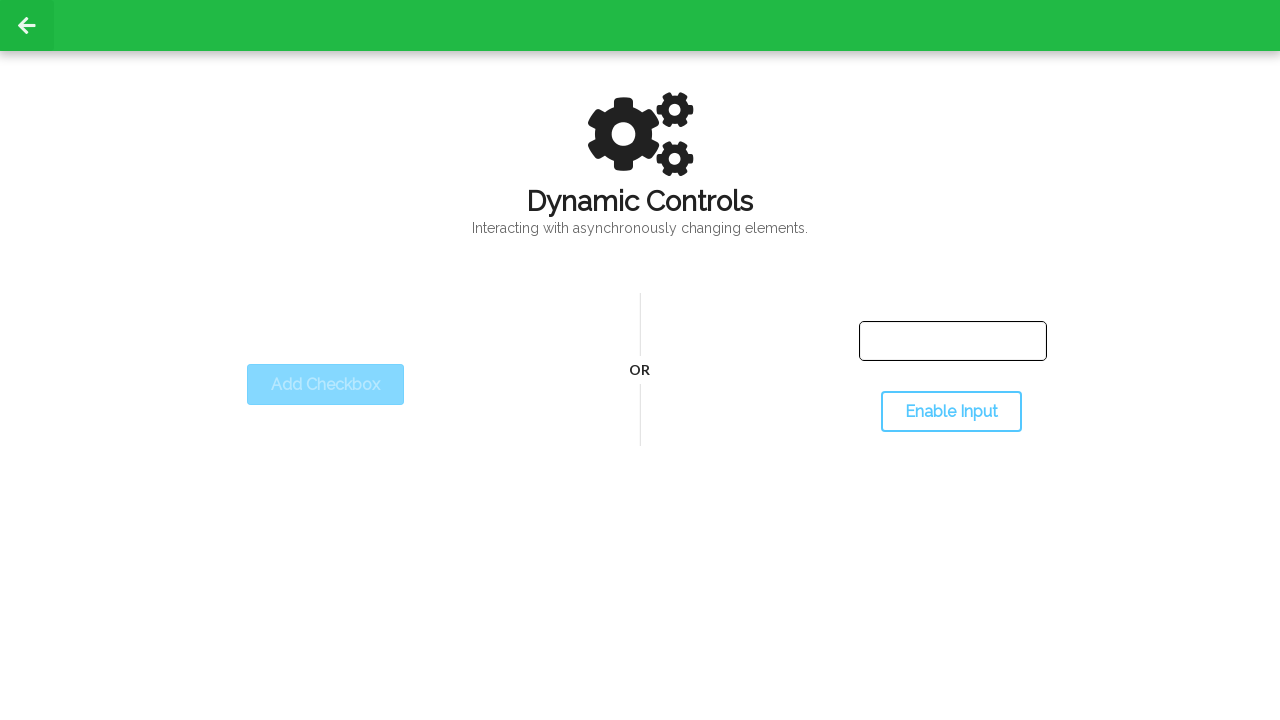

Waited for checkbox to become hidden
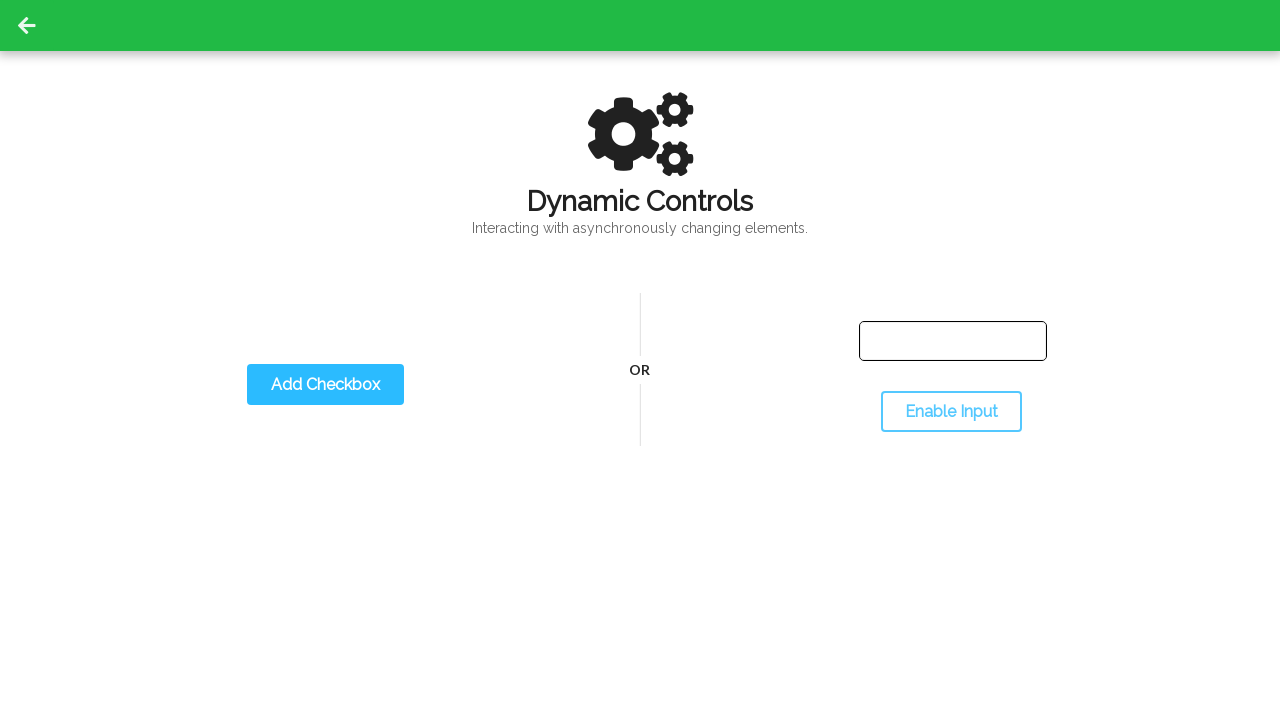

Verified checkbox is now hidden
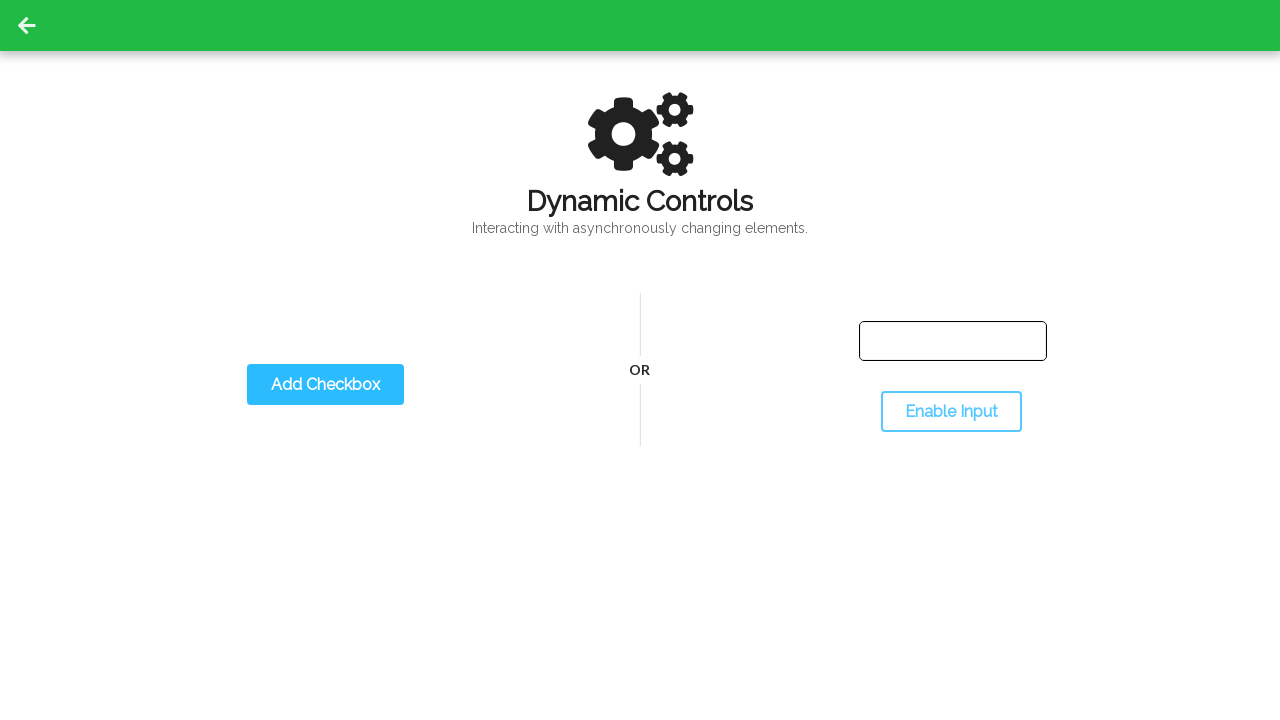

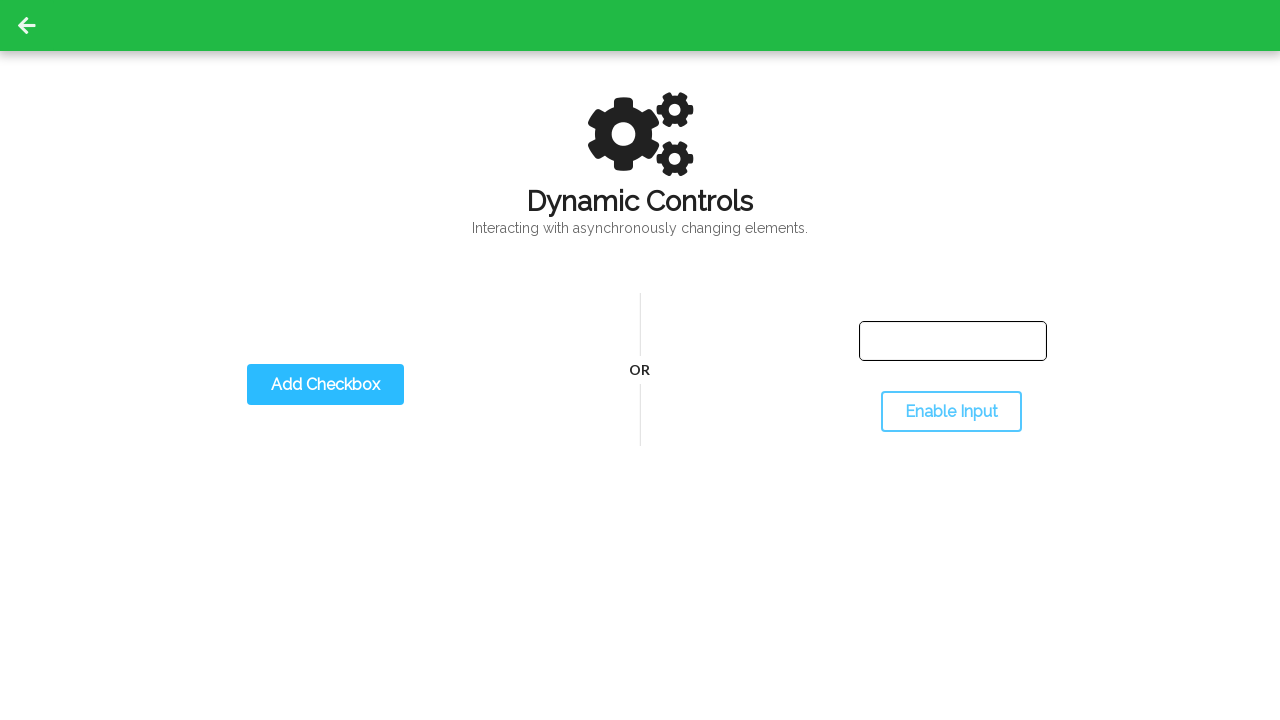